Tests browser navigation functionalities including navigating to another page, going back, forward, resizing the window, and refreshing.

Starting URL: https://kristinek.github.io/site/tasks/locators_different

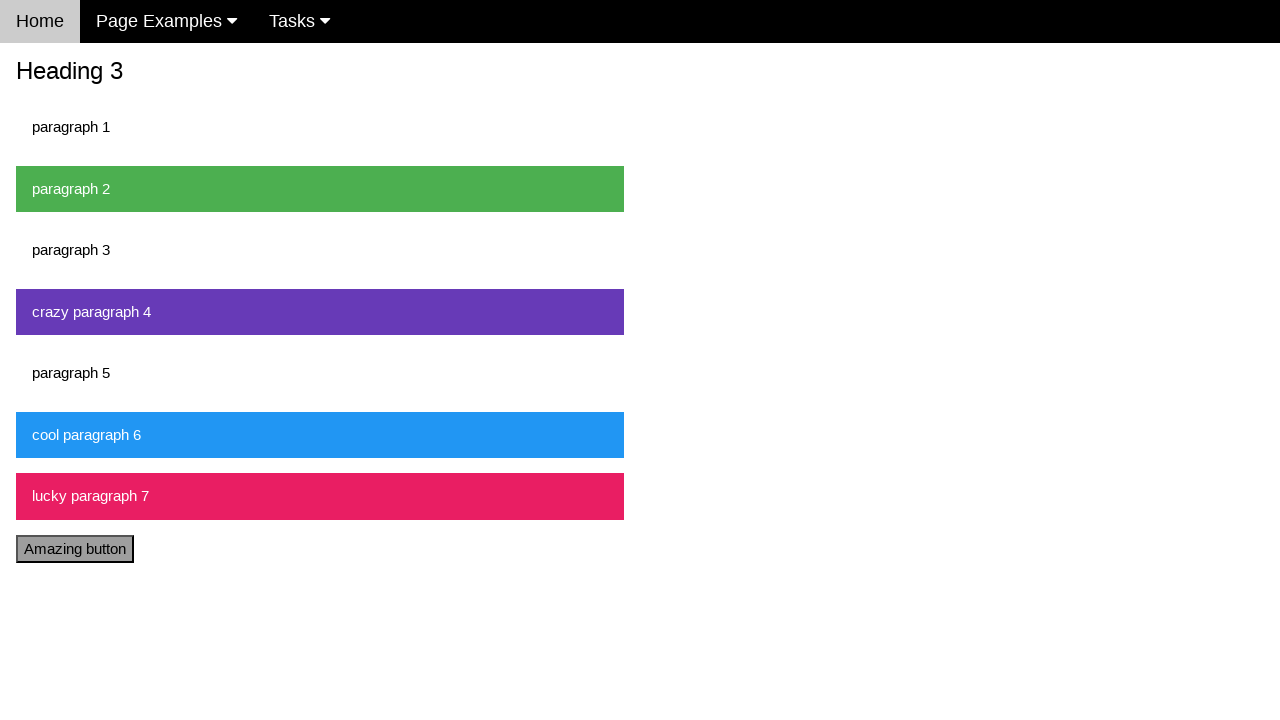

Navigated to locators example page
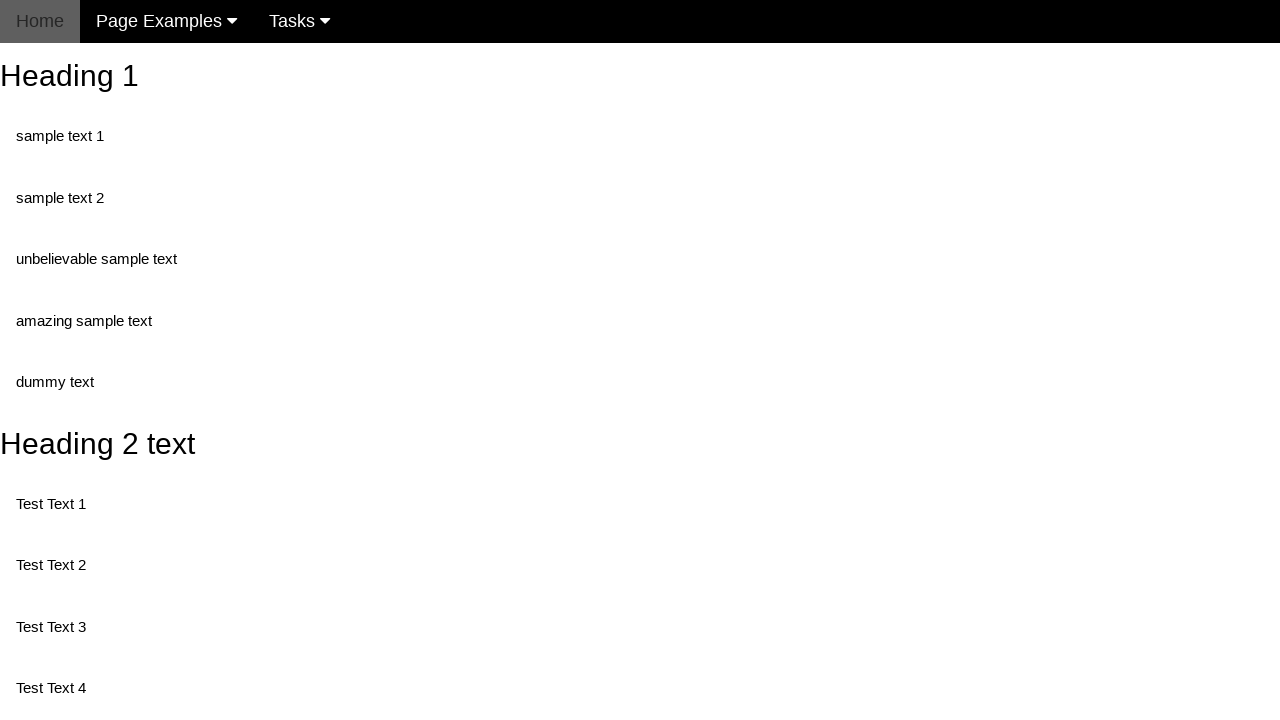

Navigated back to previous page
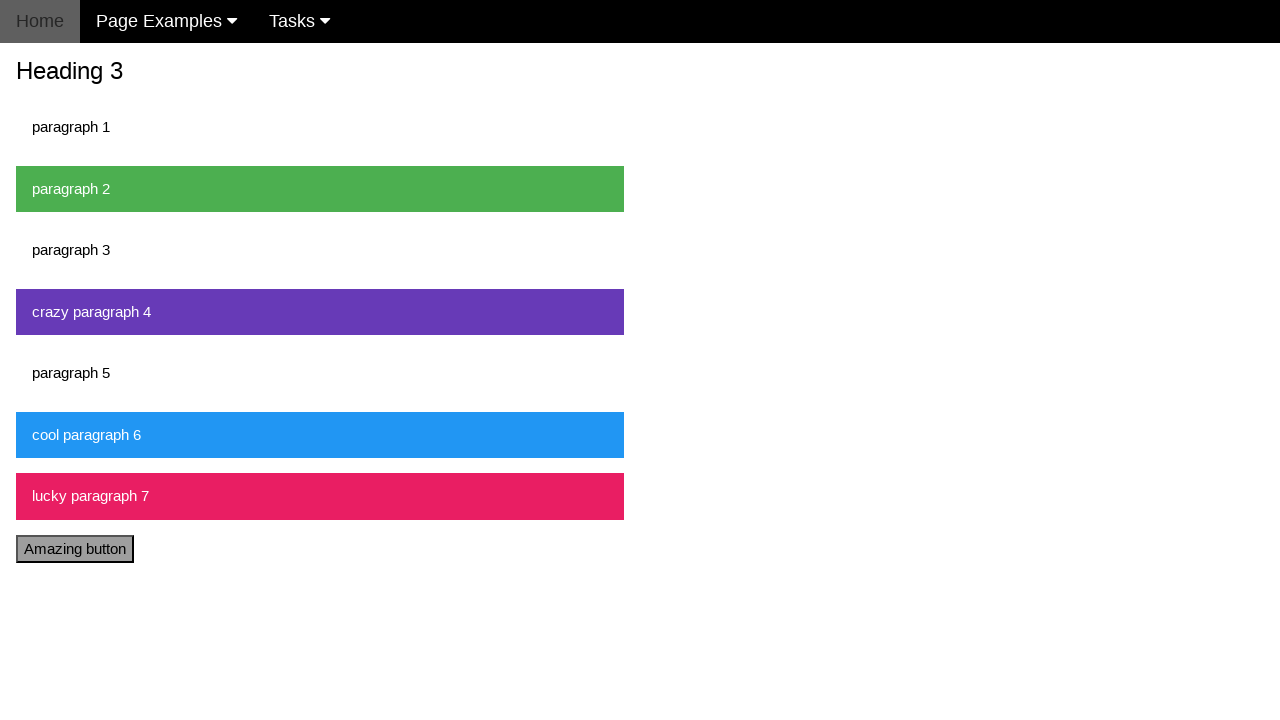

Resized browser window to 800x600
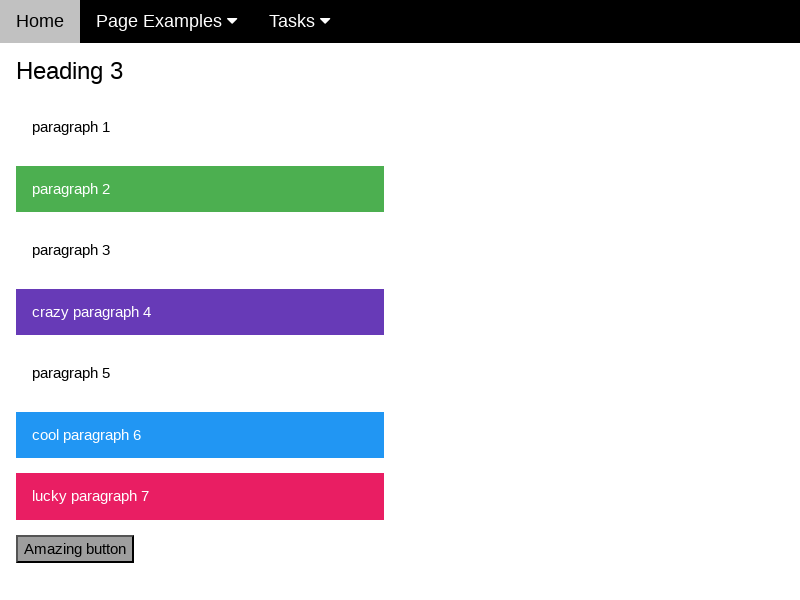

Navigated forward to locators example page
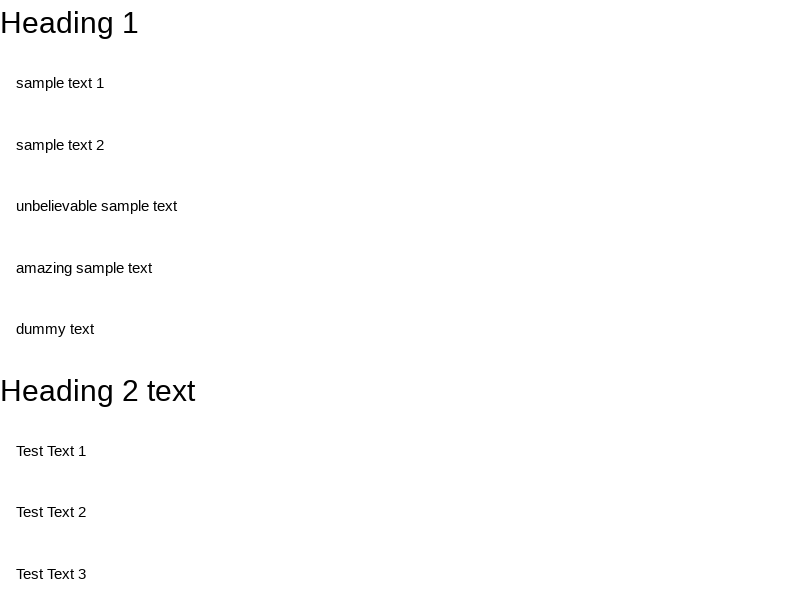

Refreshed the current page
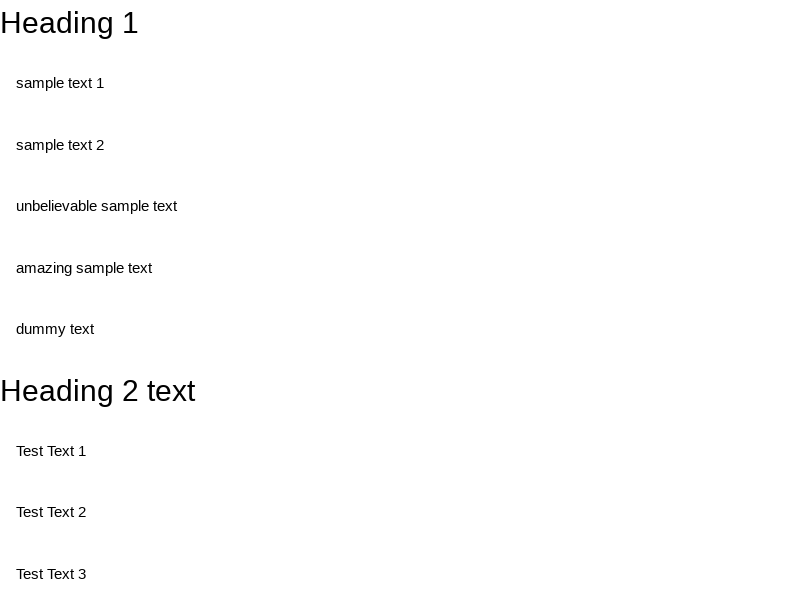

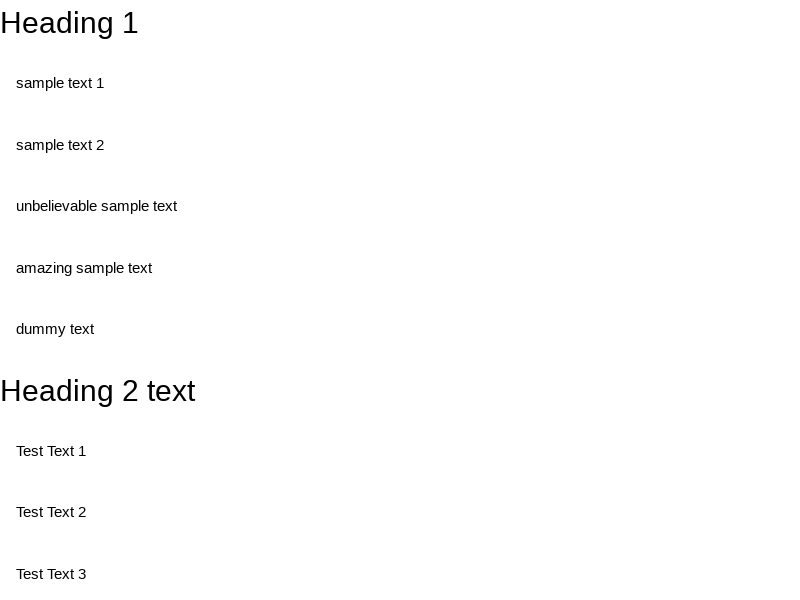